Tests explicit wait for element visibility, waiting for the magic text element to become visible with changed content

Starting URL: https://kristinek.github.io/site/examples/sync

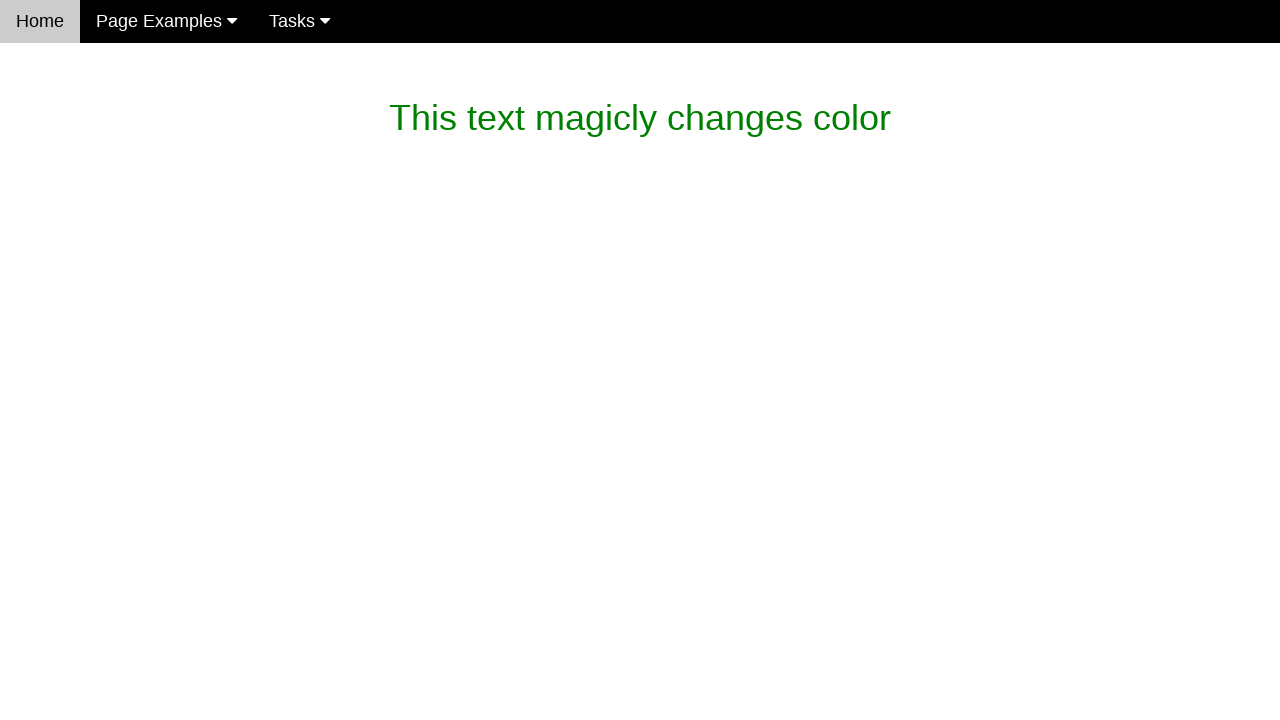

Waited for magic_text element to become visible with changed content 'What is this magic? It's dev magic~'
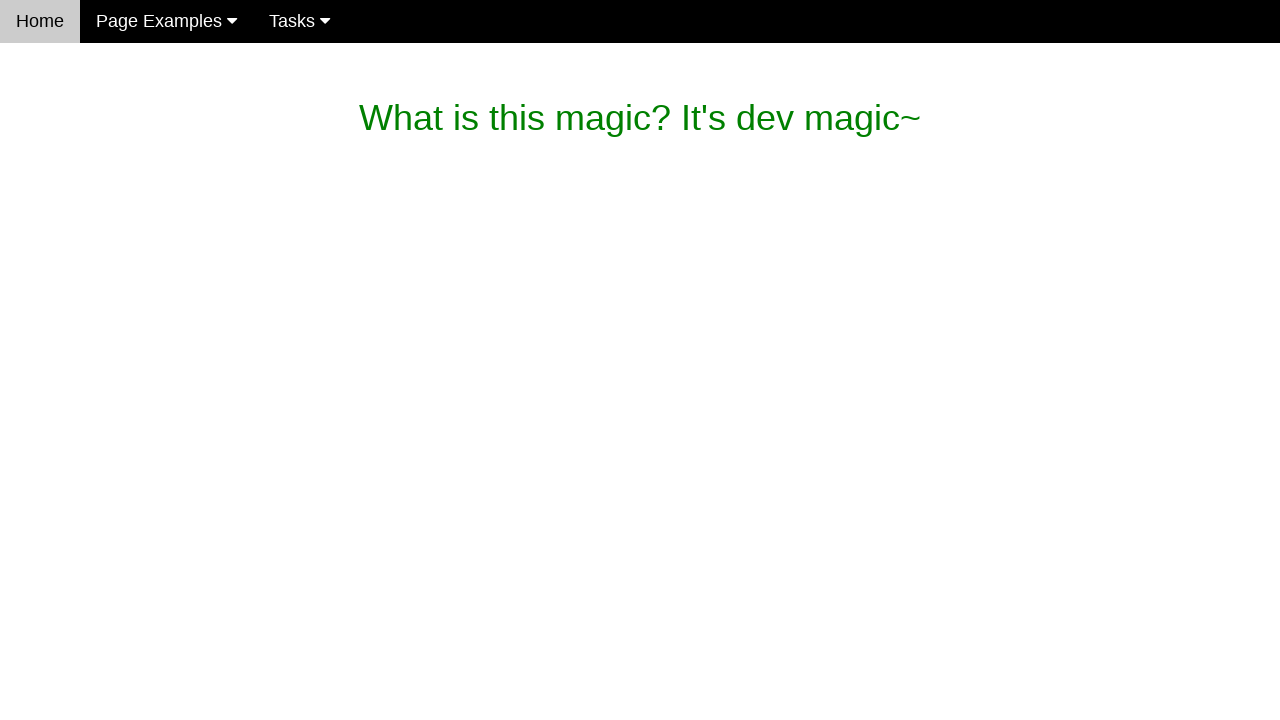

Verified magic_text content matches expected text 'What is this magic? It's dev magic~'
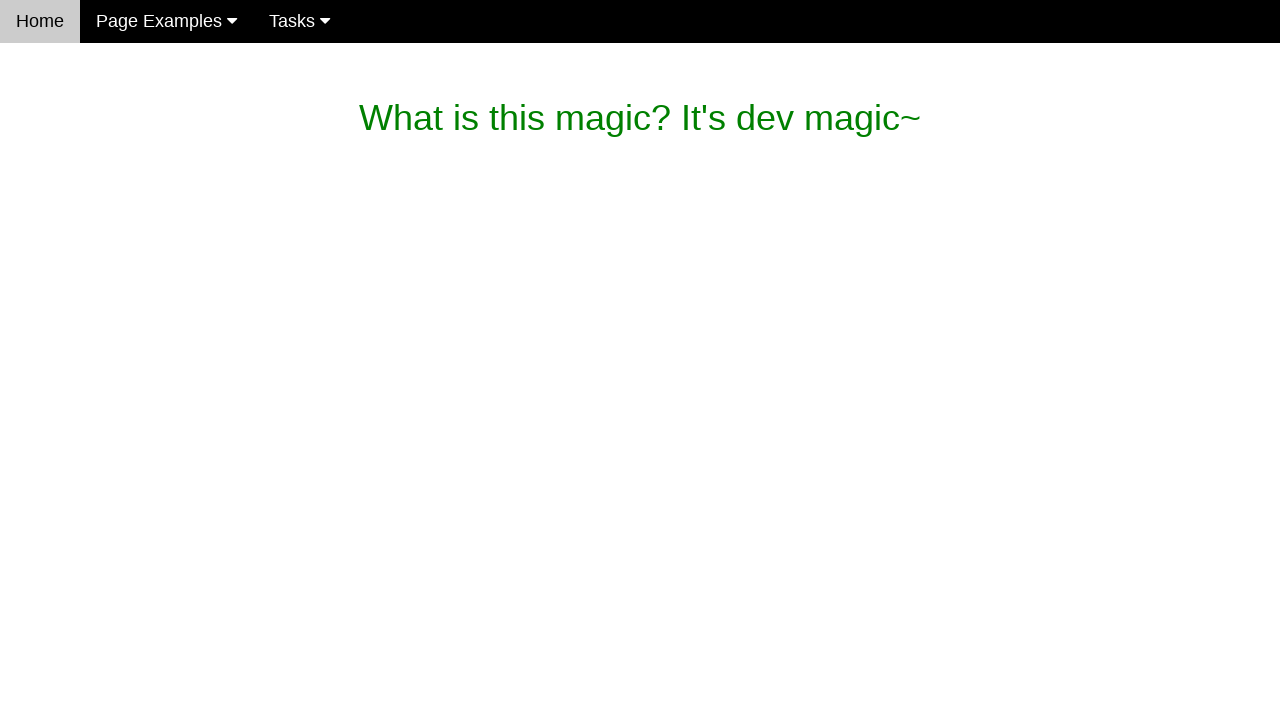

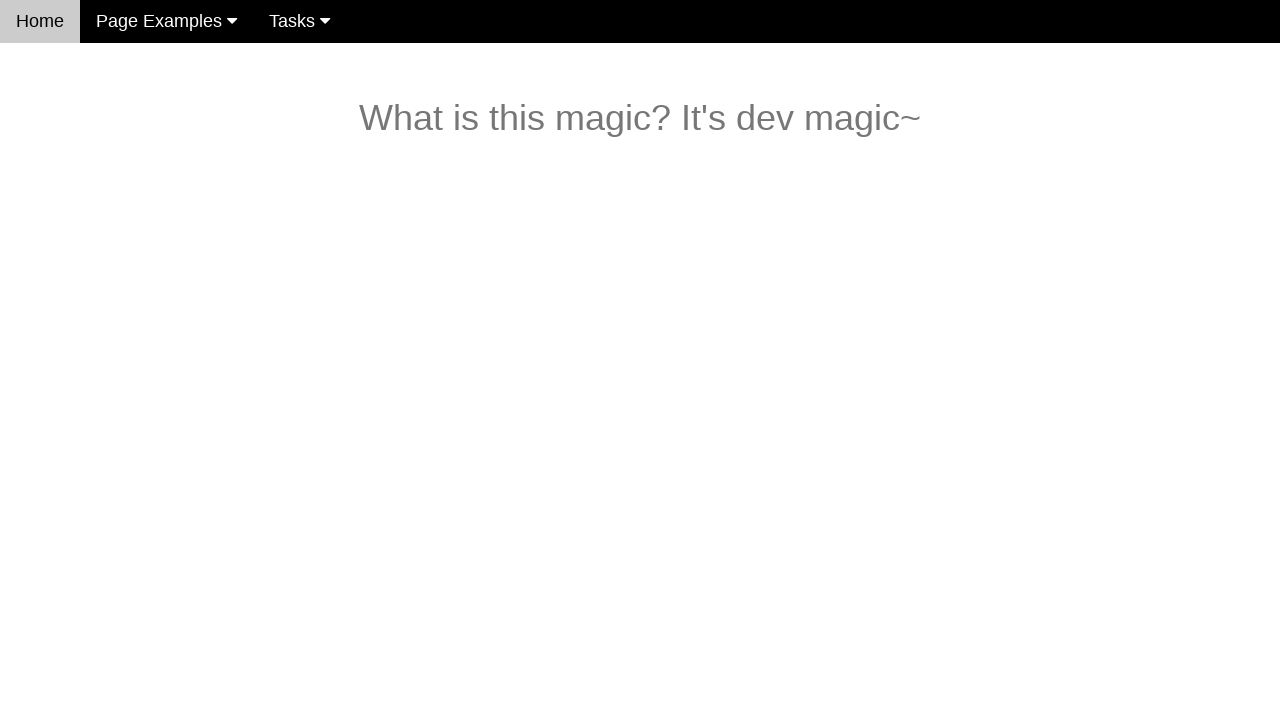